Demonstrates using XPath last() function to click the last checkbox

Starting URL: https://testautomationpractice.blogspot.com/

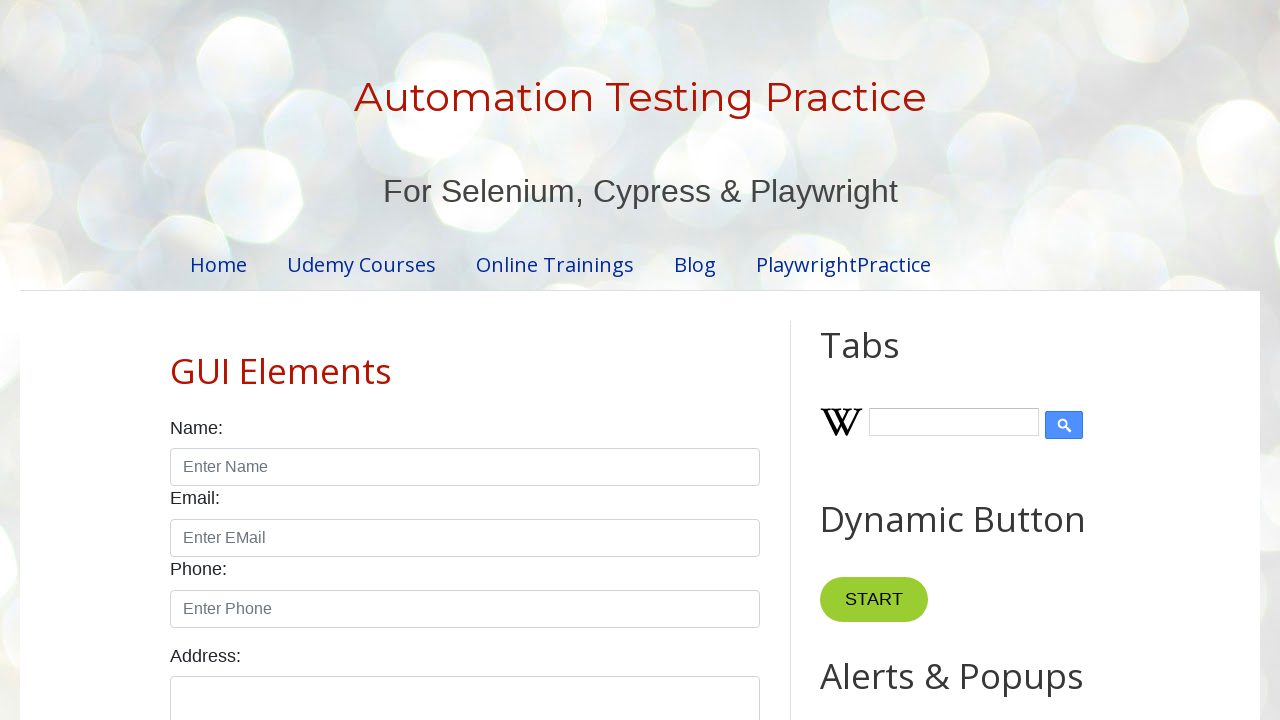

Clicked the last checkbox using XPath last() function at (651, 360) on (//input[@type="checkbox"])[last()]
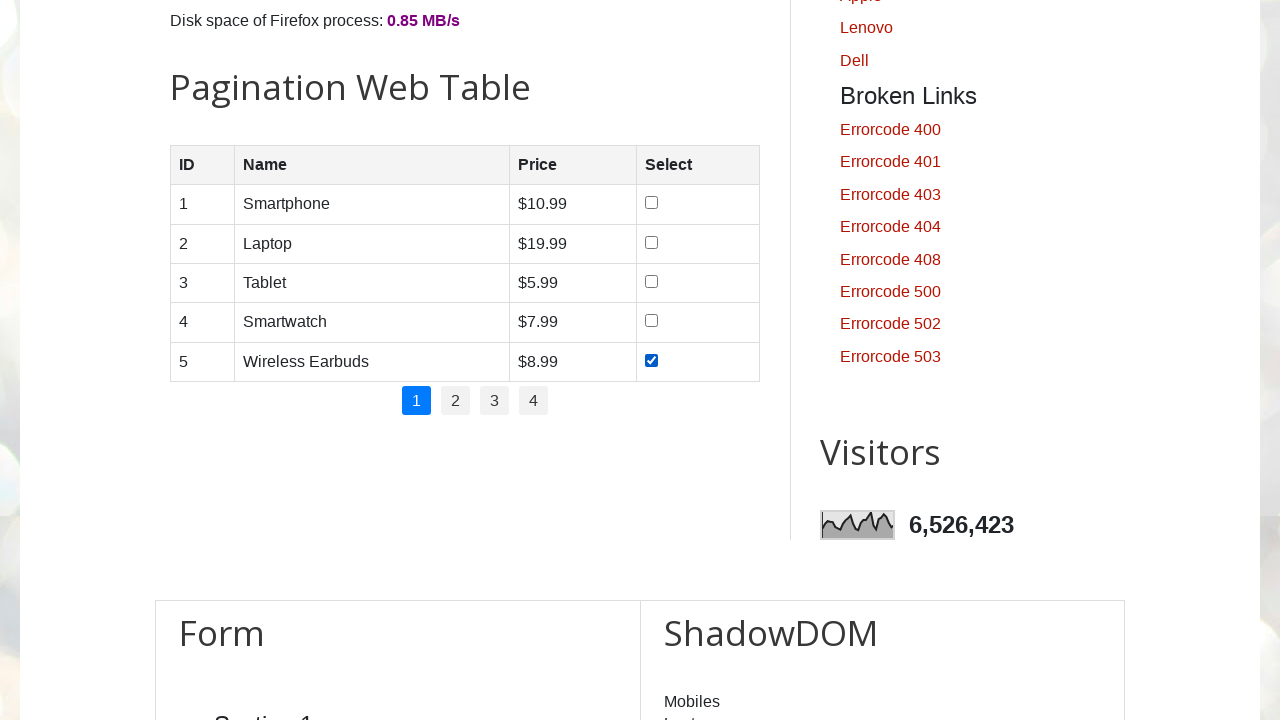

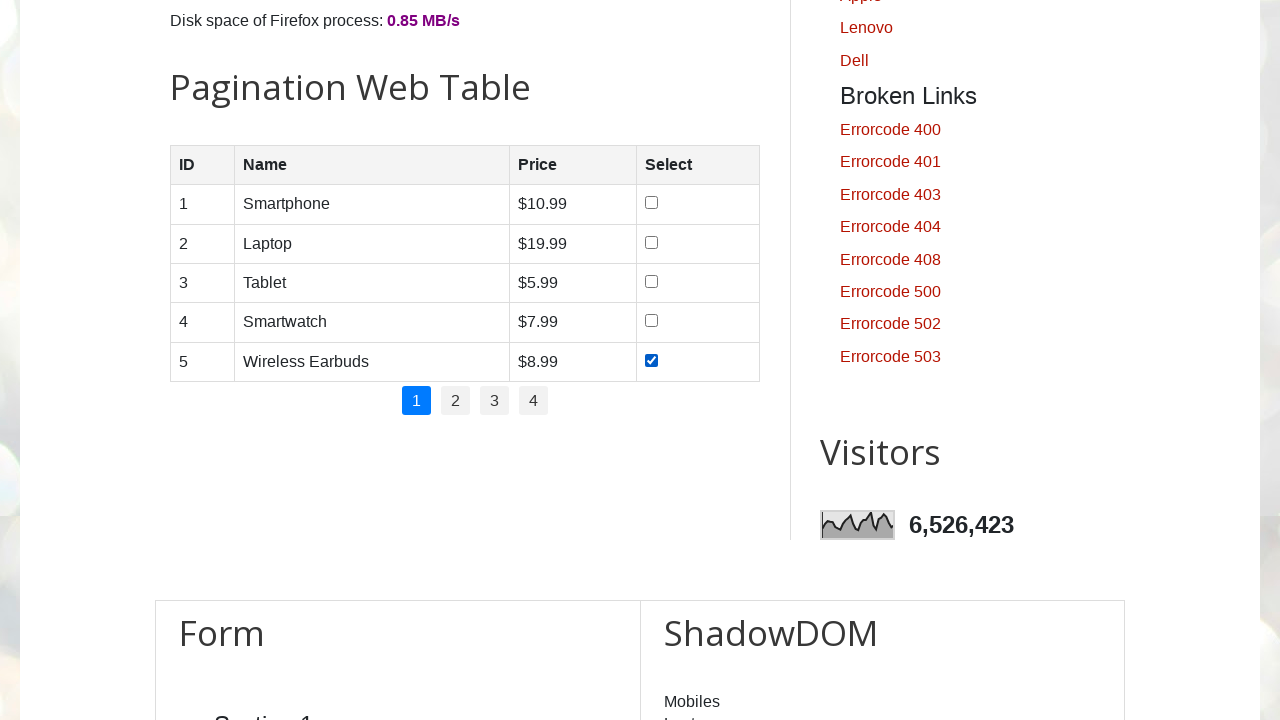